Tests dropdown selection functionality by selecting a currency option and verifying the selection

Starting URL: https://rahulshettyacademy.com/dropdownsPractise/

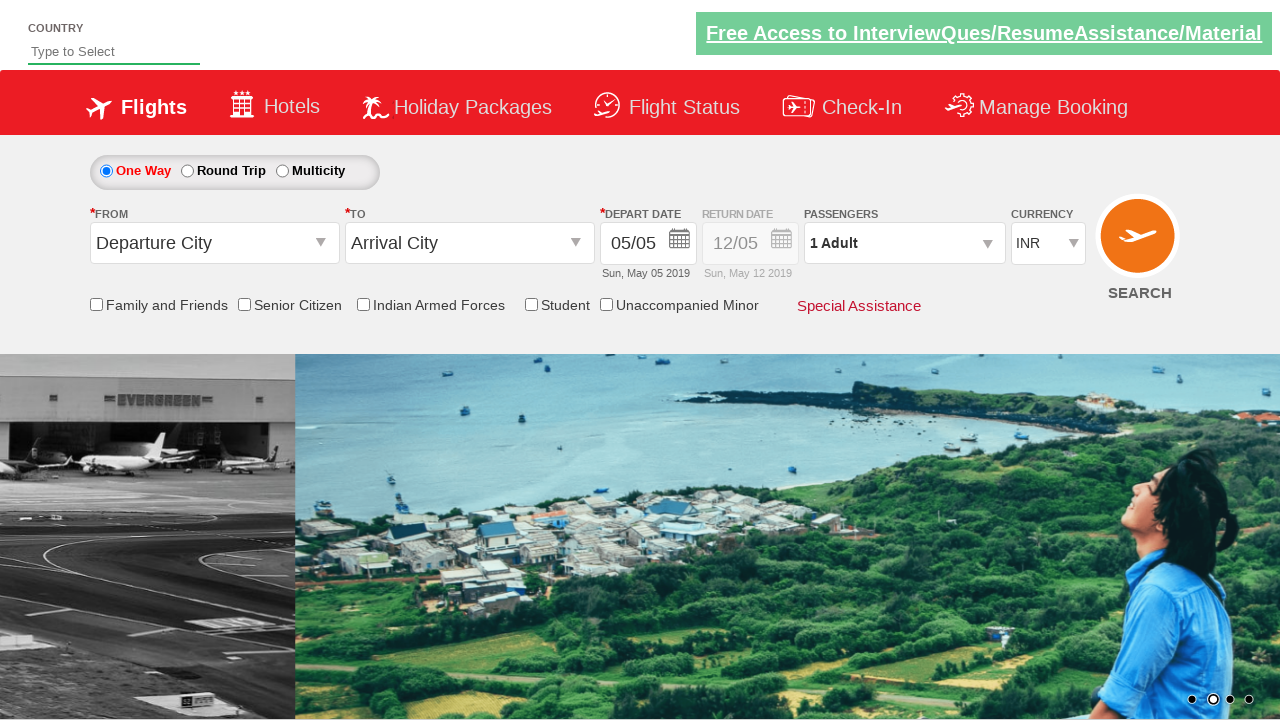

Selected USD from currency dropdown on #ctl00_mainContent_DropDownListCurrency
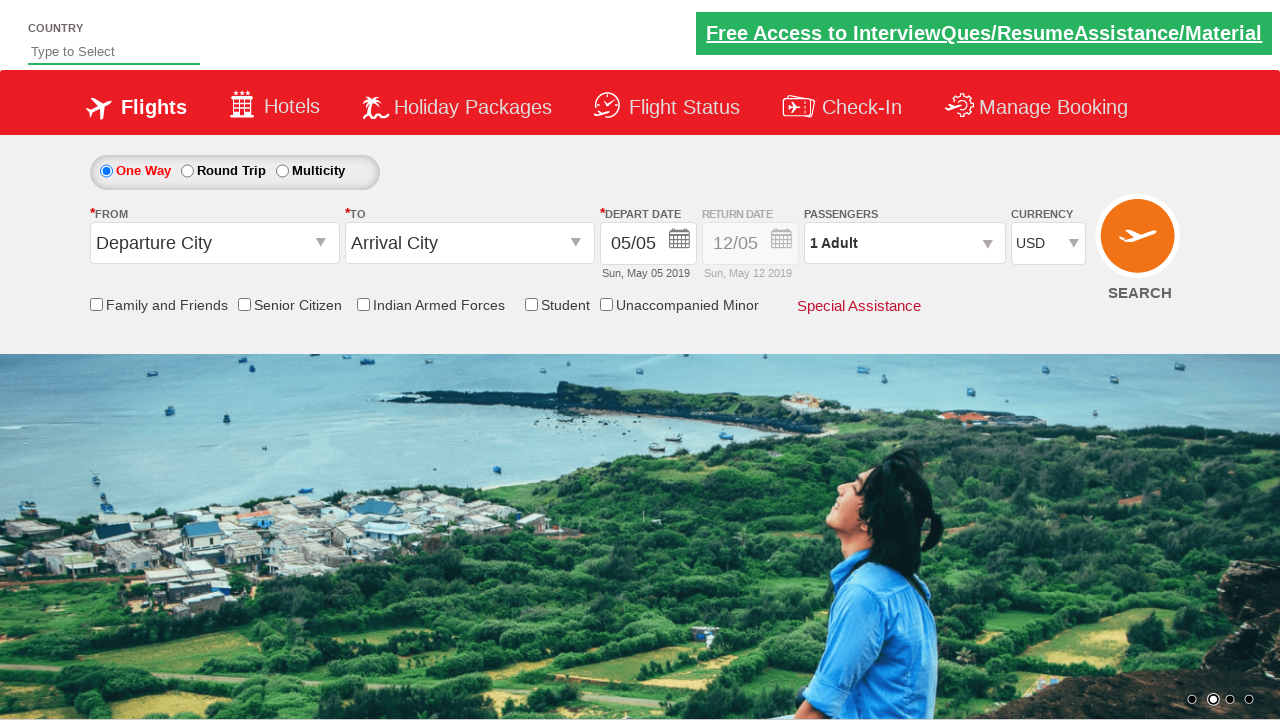

Retrieved selected currency option text
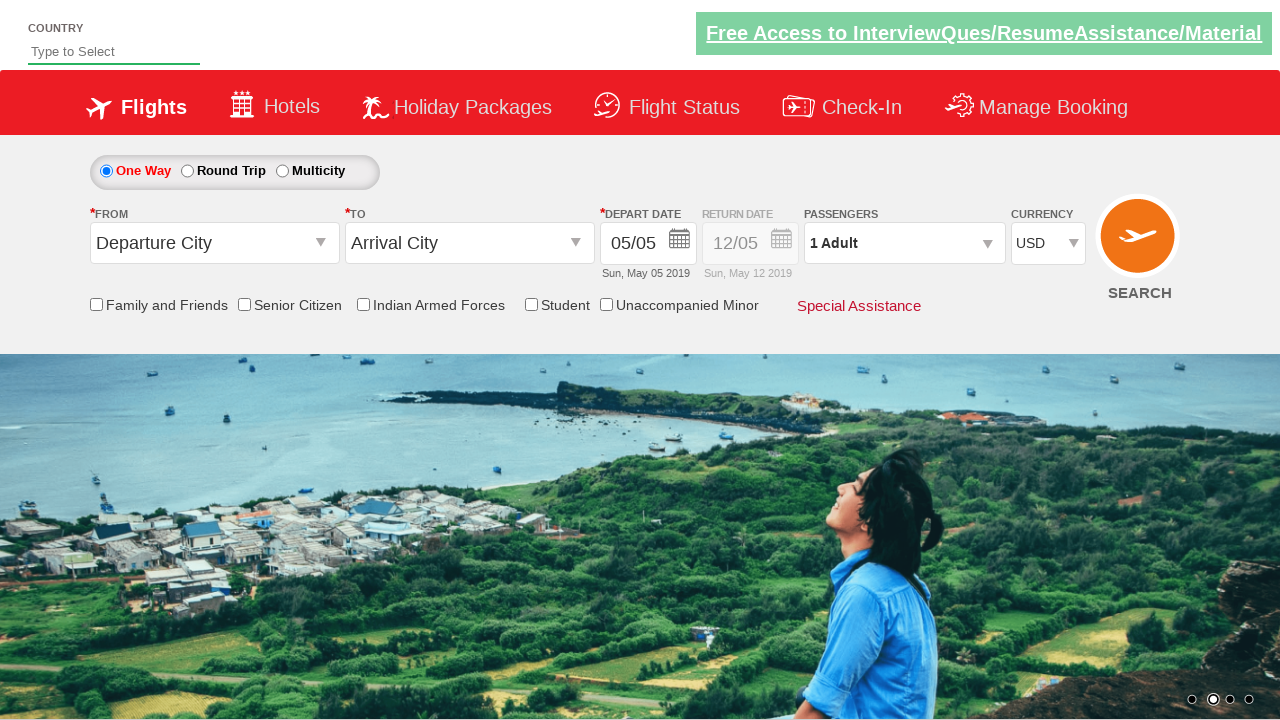

Verified USD is displayed in selected option
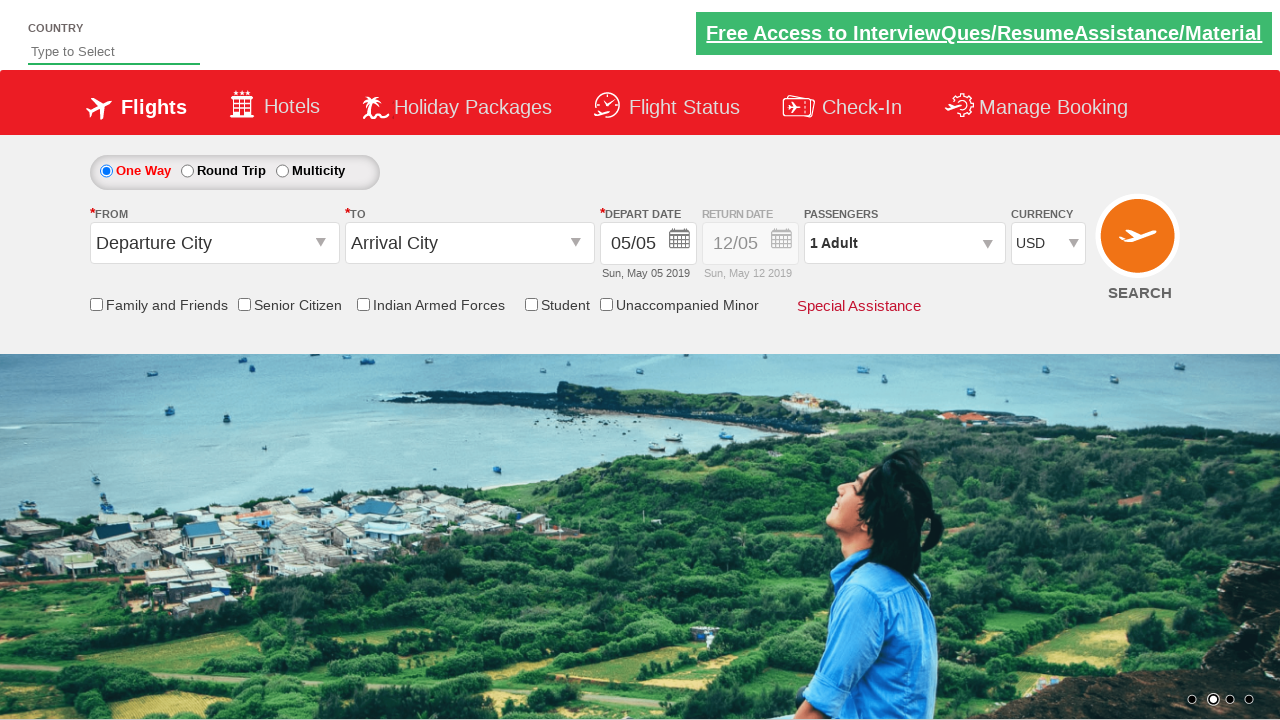

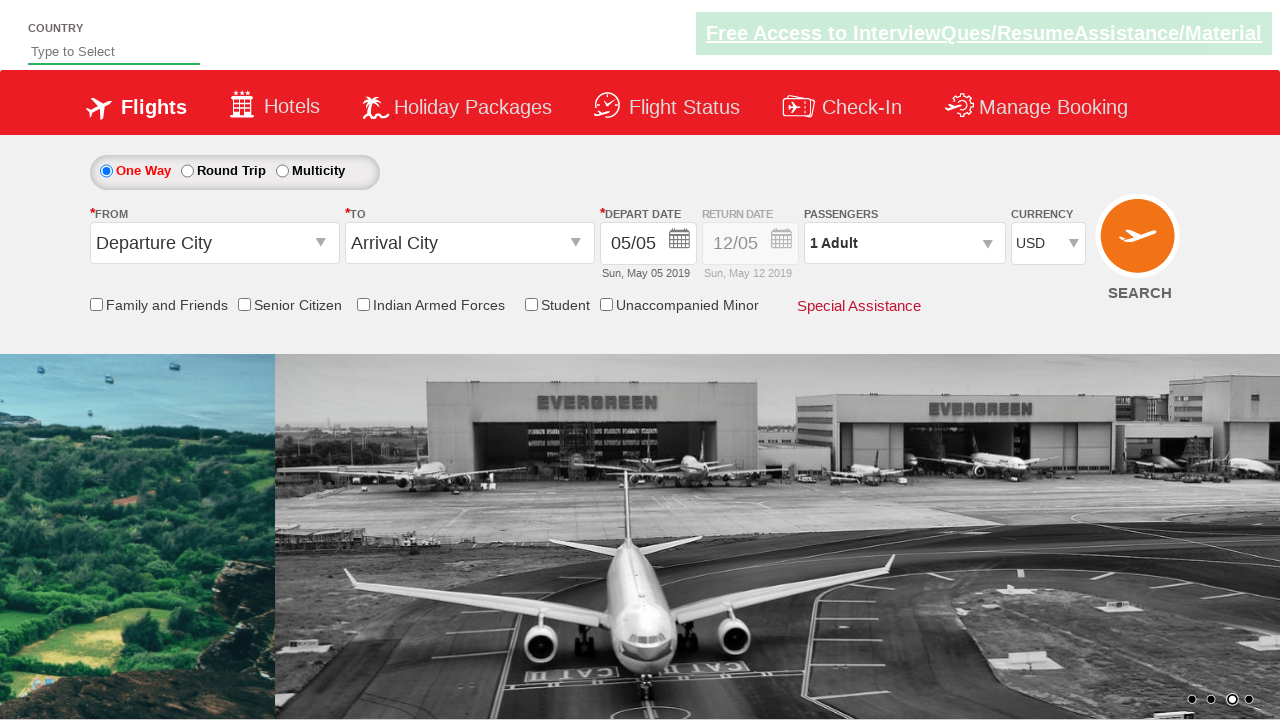